Tests page scrolling functionality using JavaScript scroll commands - scrolls down to position 500, then scrolls down another 500 pixels, then scrolls up 200 pixels.

Starting URL: https://www.selenium.dev/selenium/web/scrolling_tests/frame_with_nested_scrolling_frame_out_of_view.html

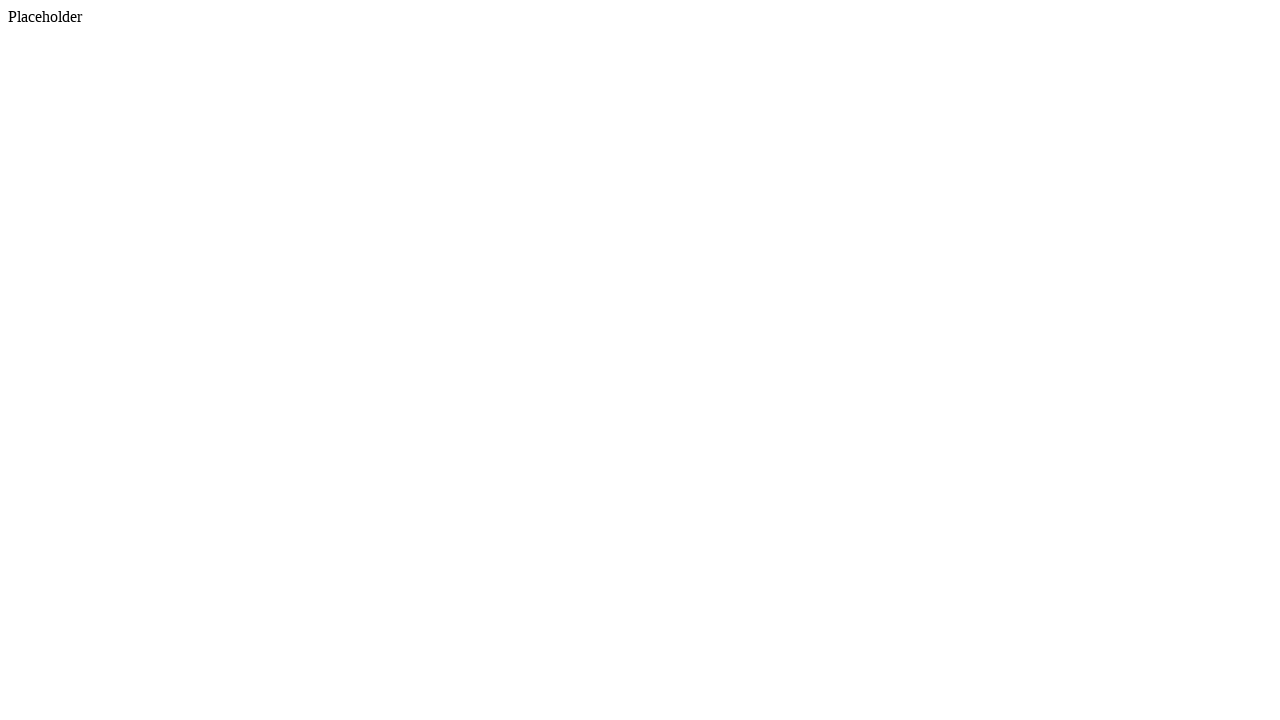

Scrolled page to absolute position 500px down
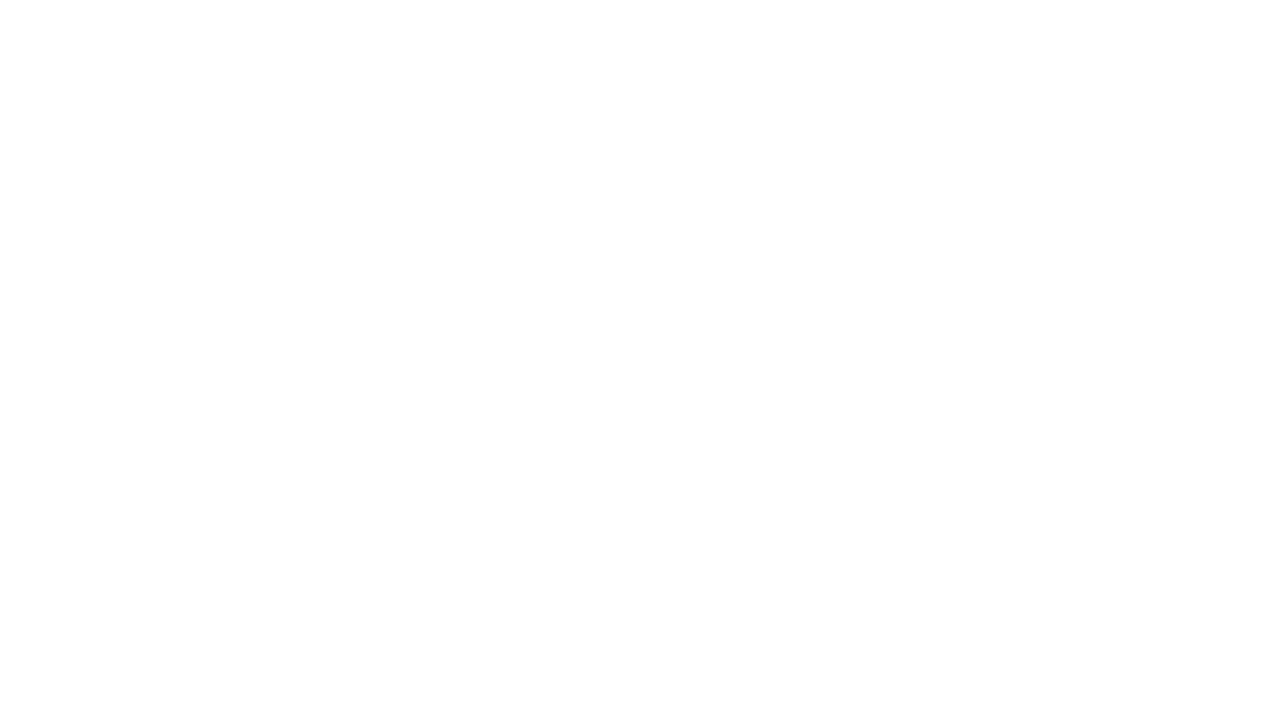

Waited 500ms for scroll animation to complete
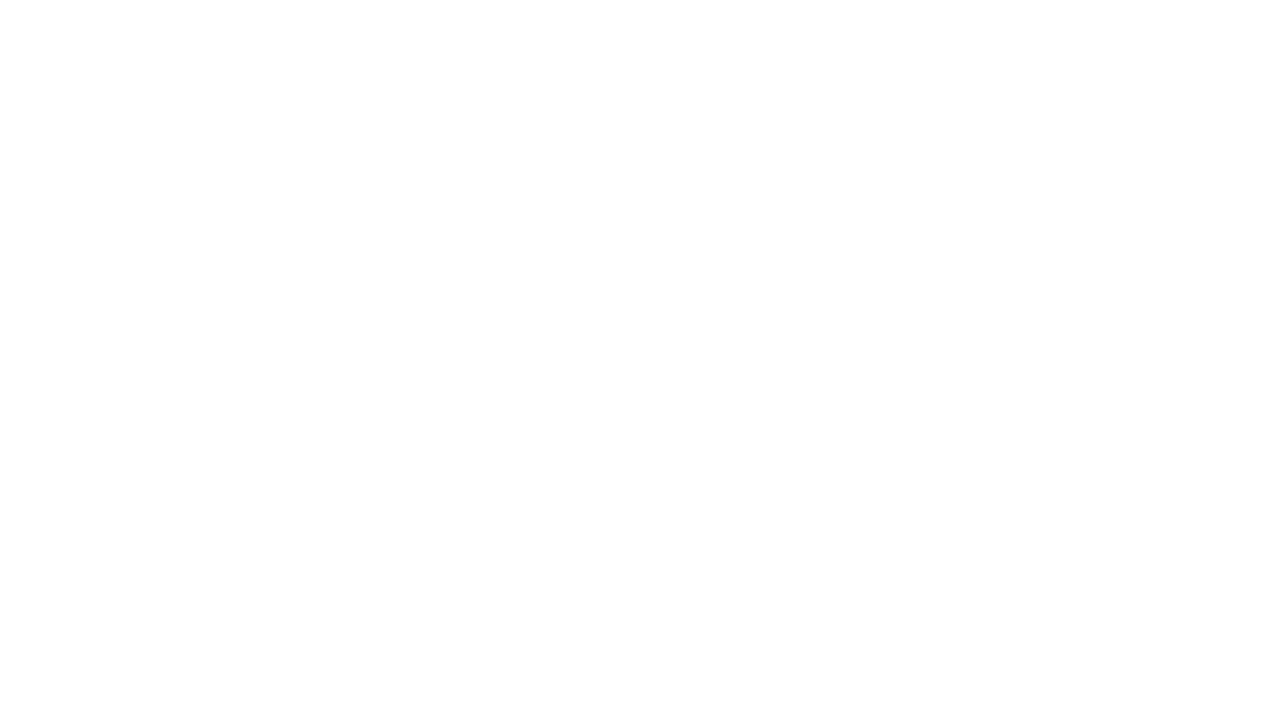

Scrolled page down an additional 500px
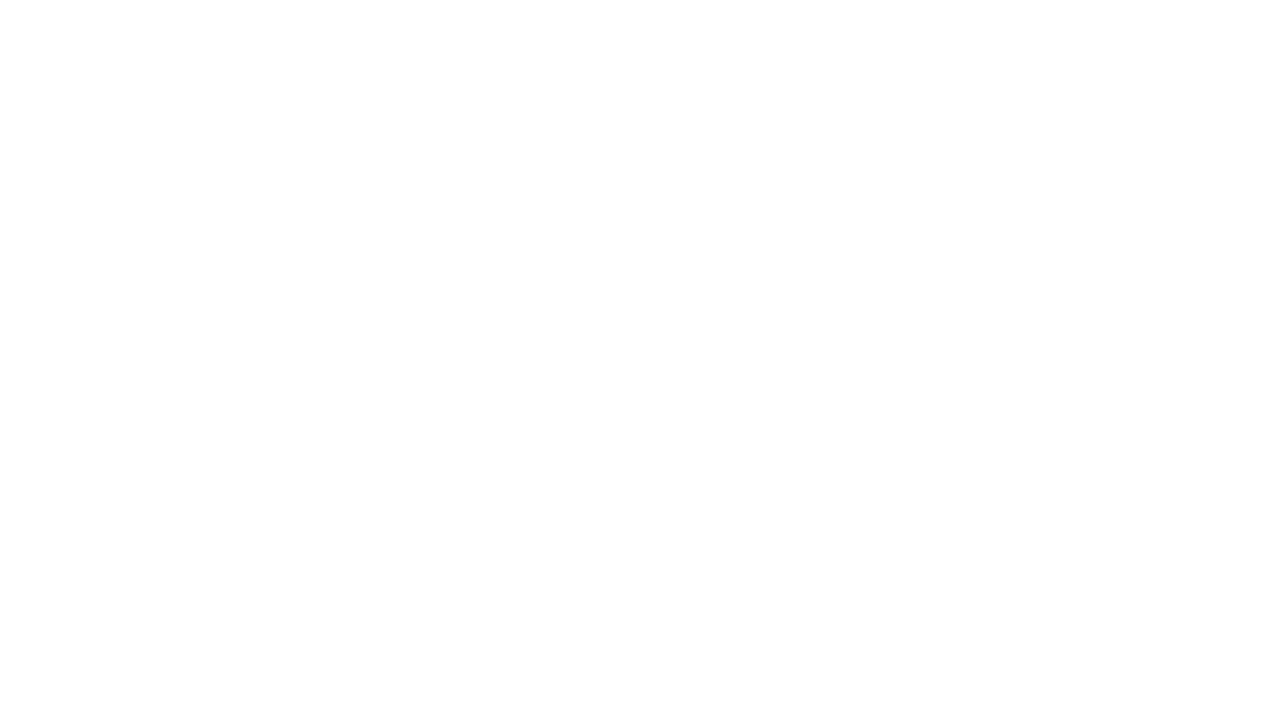

Waited 500ms for scroll animation to complete
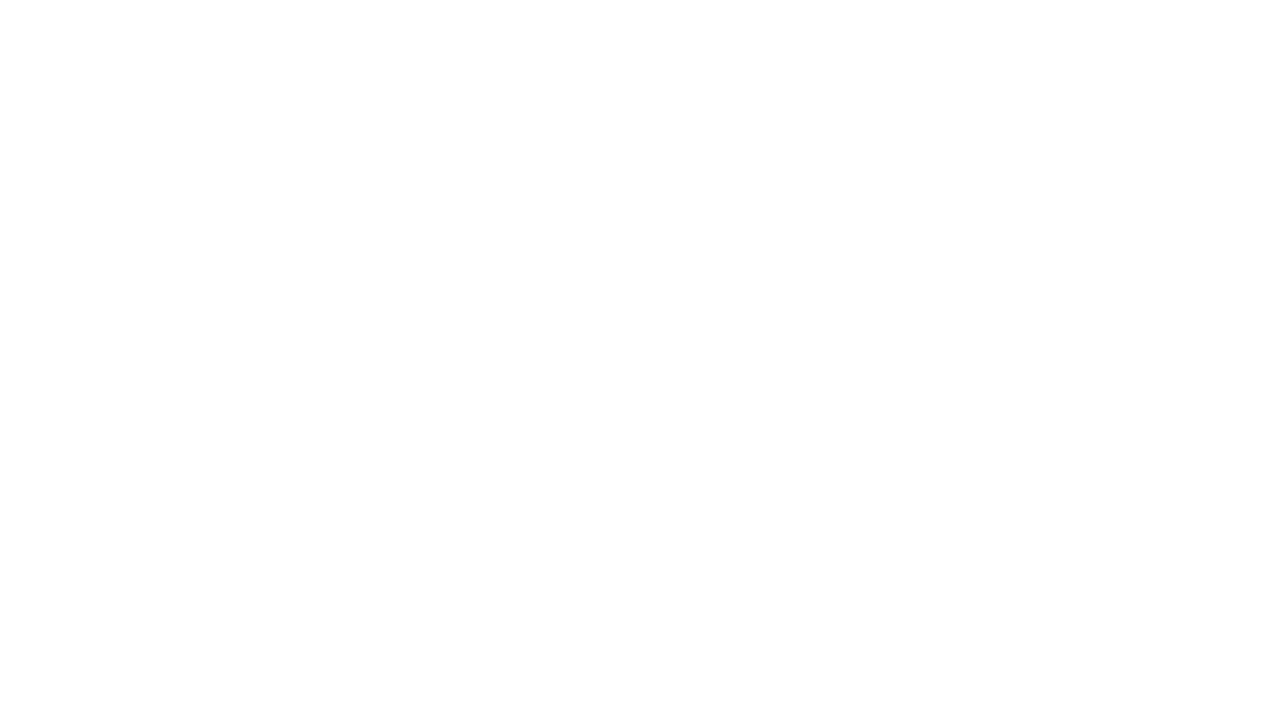

Scrolled page up by 200px
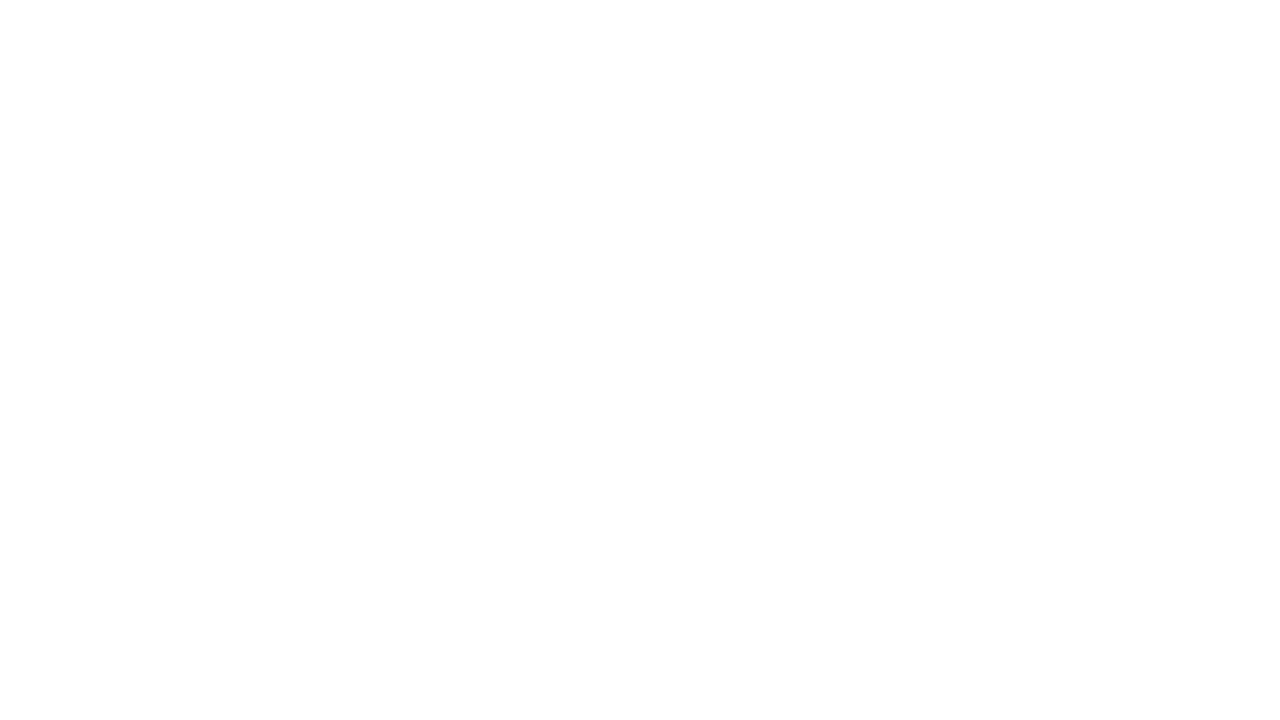

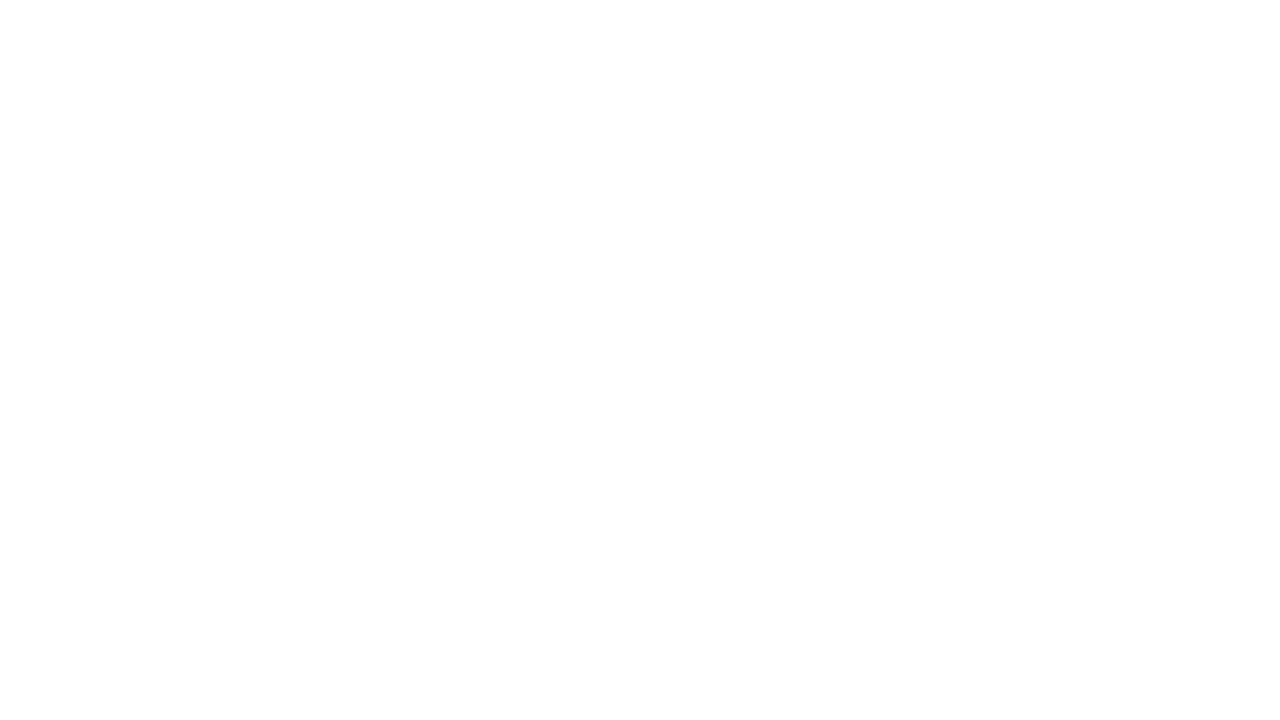